Navigates to Shopee Taiwan's homepage and verifies that the page loads successfully by waiting for link elements to appear.

Starting URL: https://shopee.tw

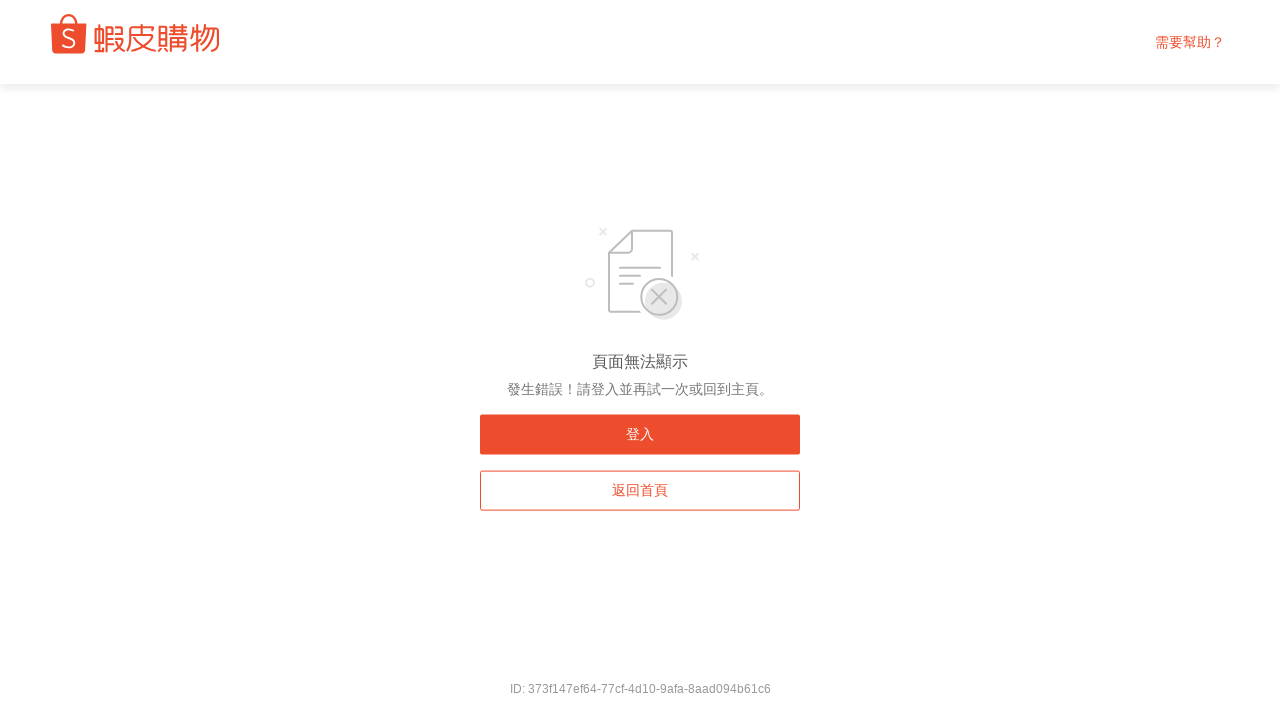

Navigated to Shopee Taiwan homepage
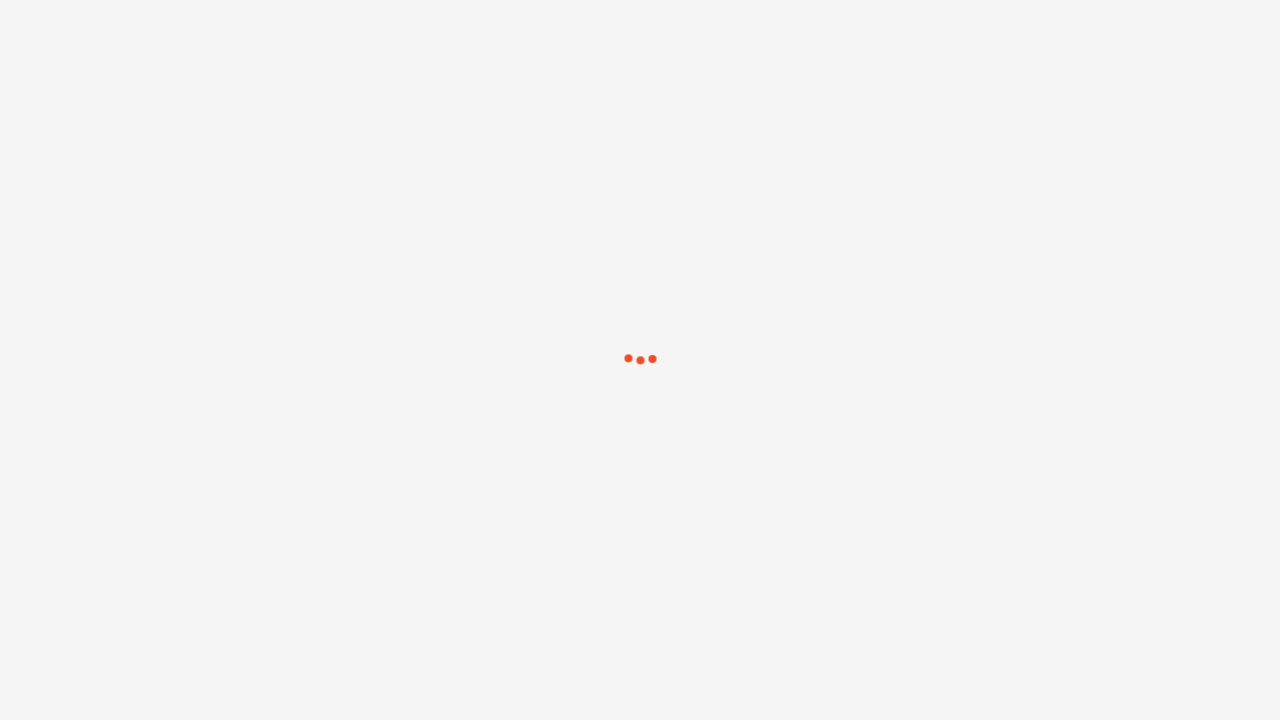

Waited for link elements to be attached to the DOM
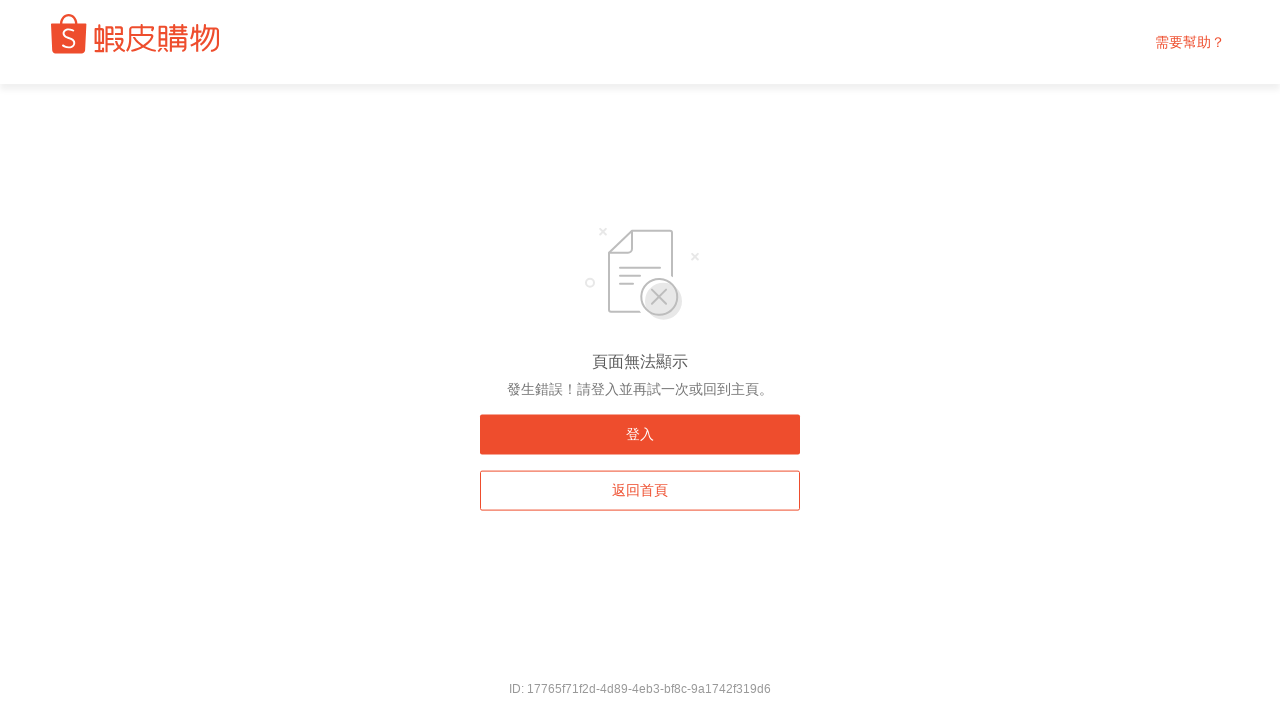

Verified page has loaded with multiple link elements present
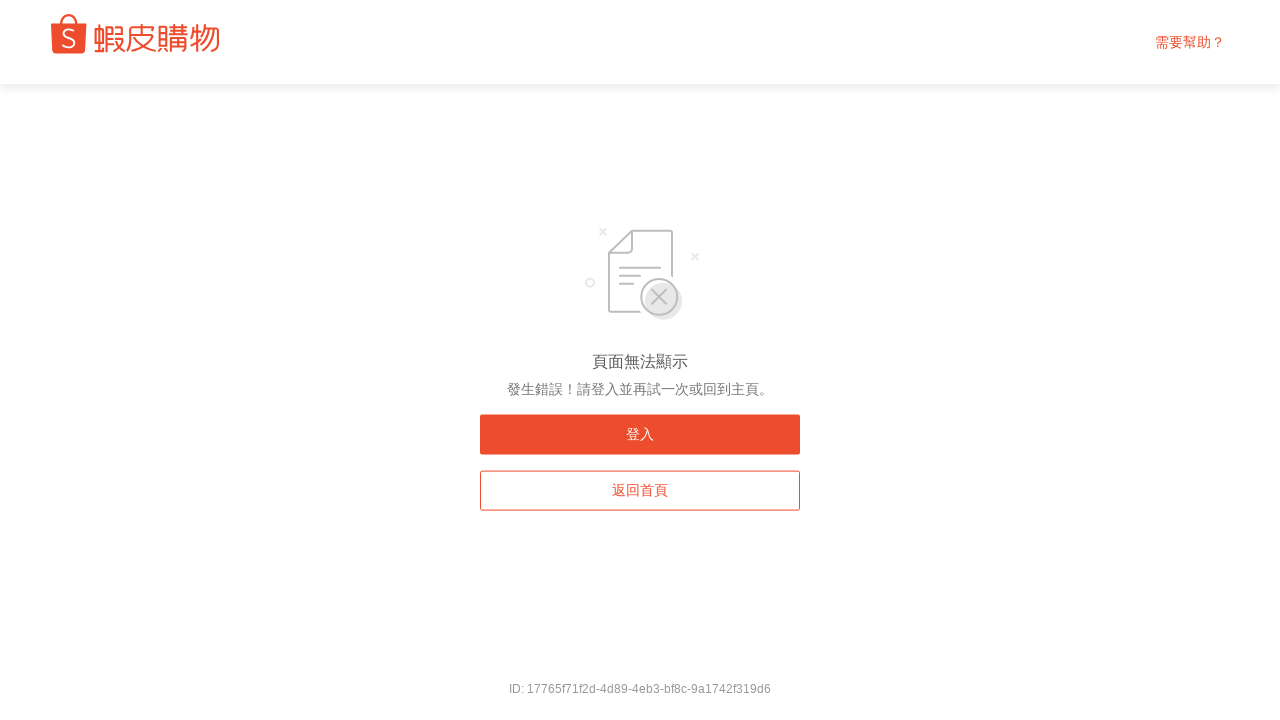

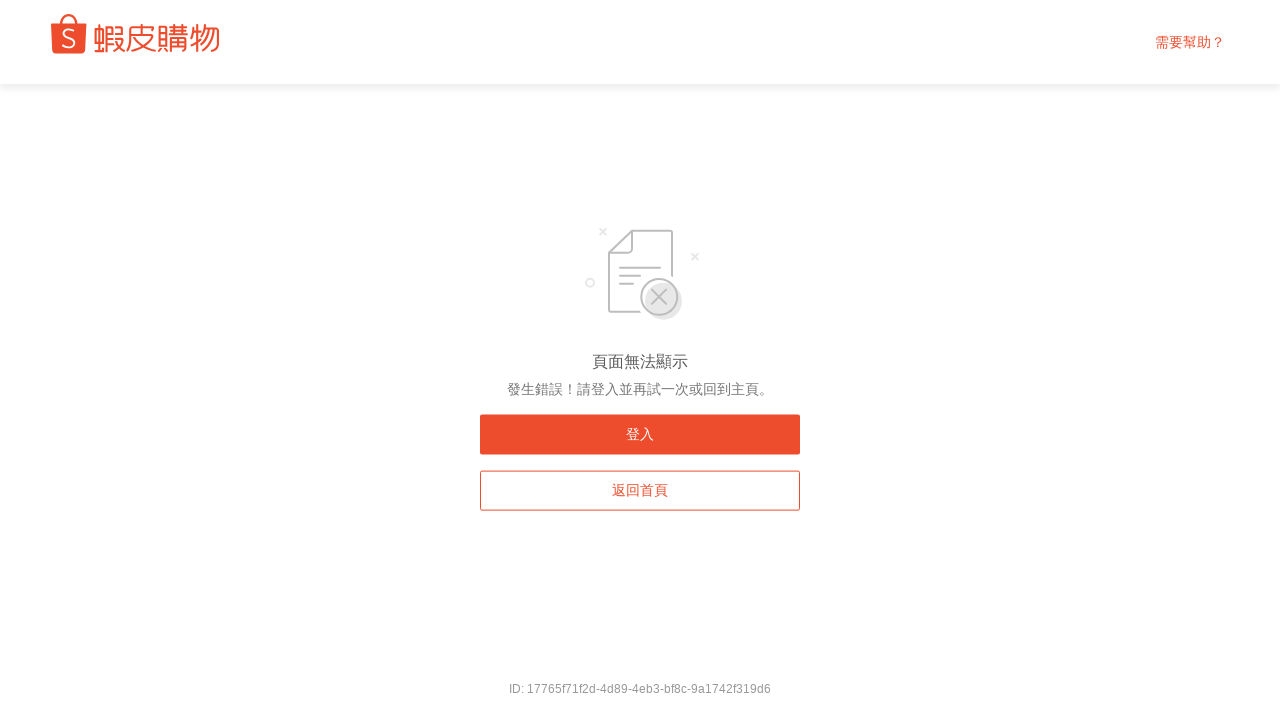